Tests a math quiz page by reading two numbers displayed on the page, calculating their sum, selecting the correct answer from a dropdown menu, and submitting the form.

Starting URL: http://suninjuly.github.io/selects2.html

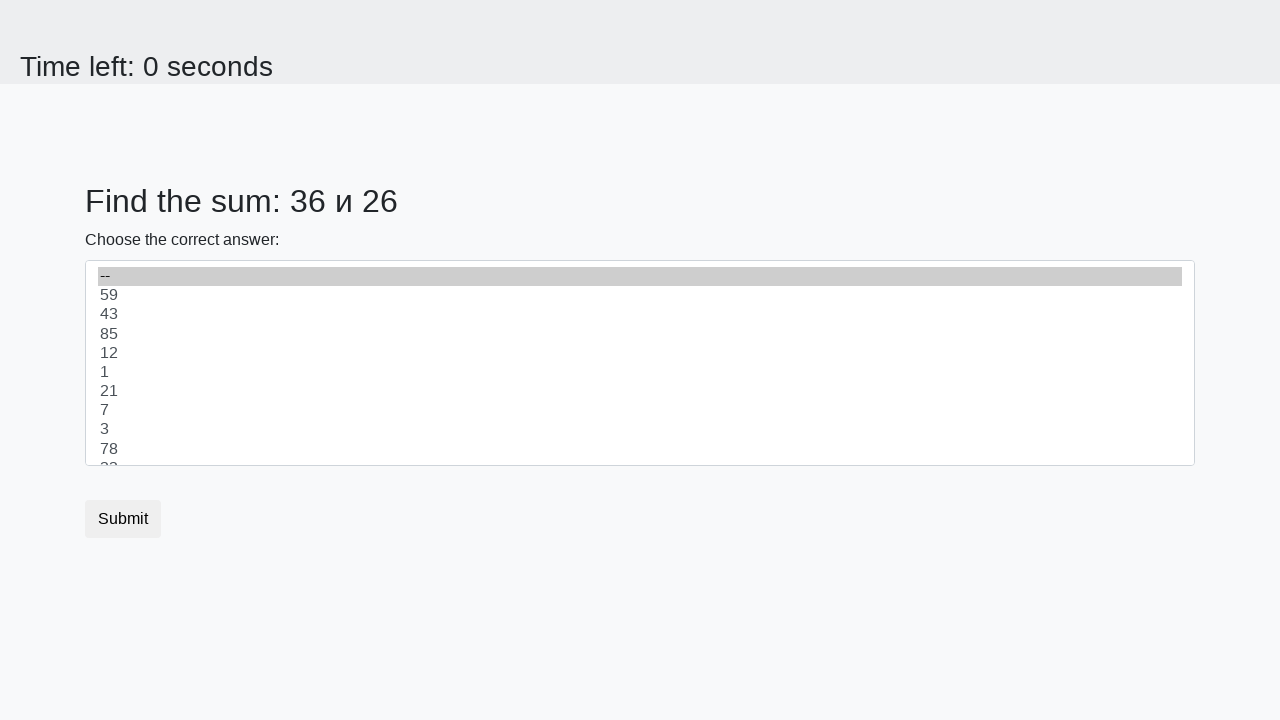

Retrieved first number from #num1 element
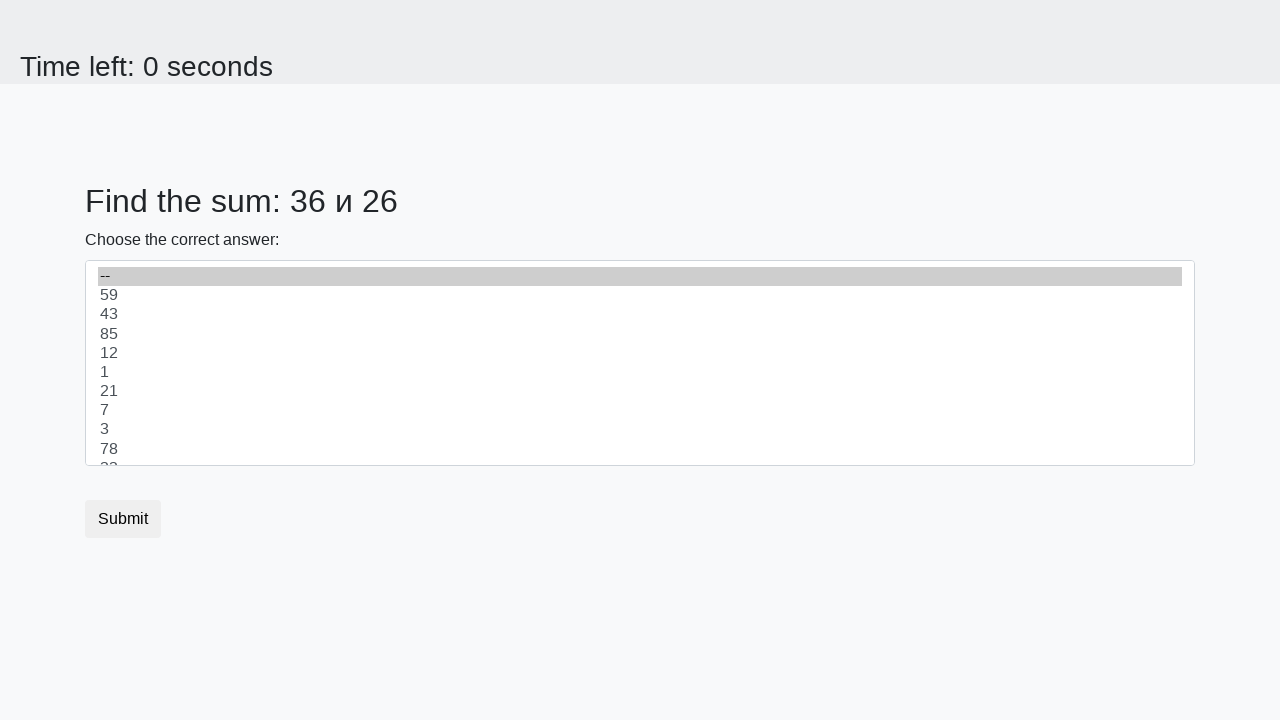

Retrieved second number from #num2 element
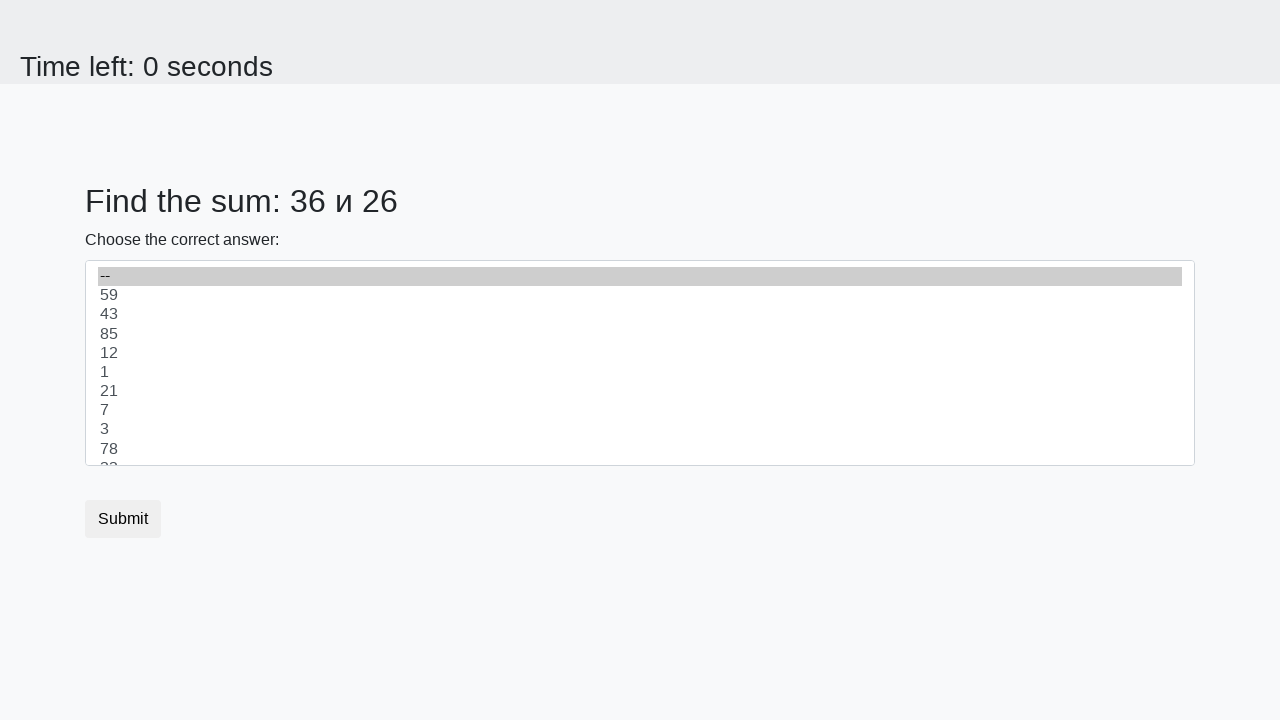

Calculated sum of 36 + 26 = 62
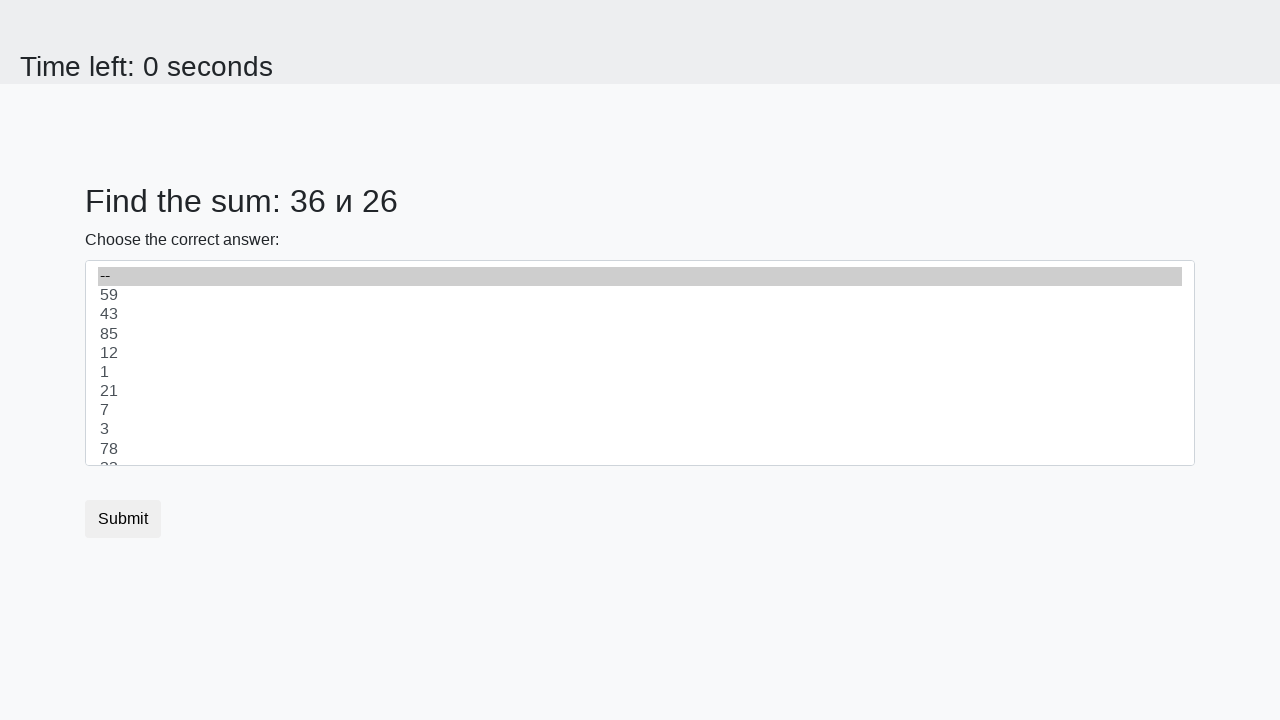

Selected answer '62' from dropdown menu on select
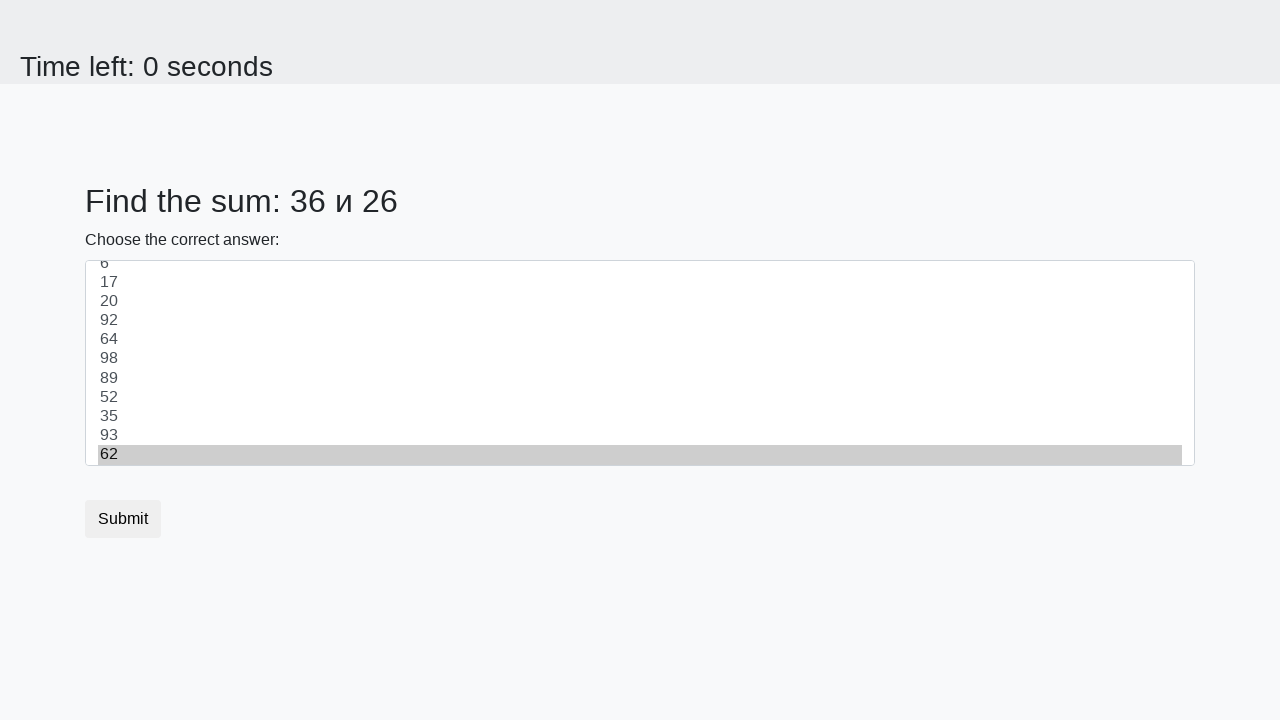

Clicked submit button to complete quiz at (123, 519) on .btn-default
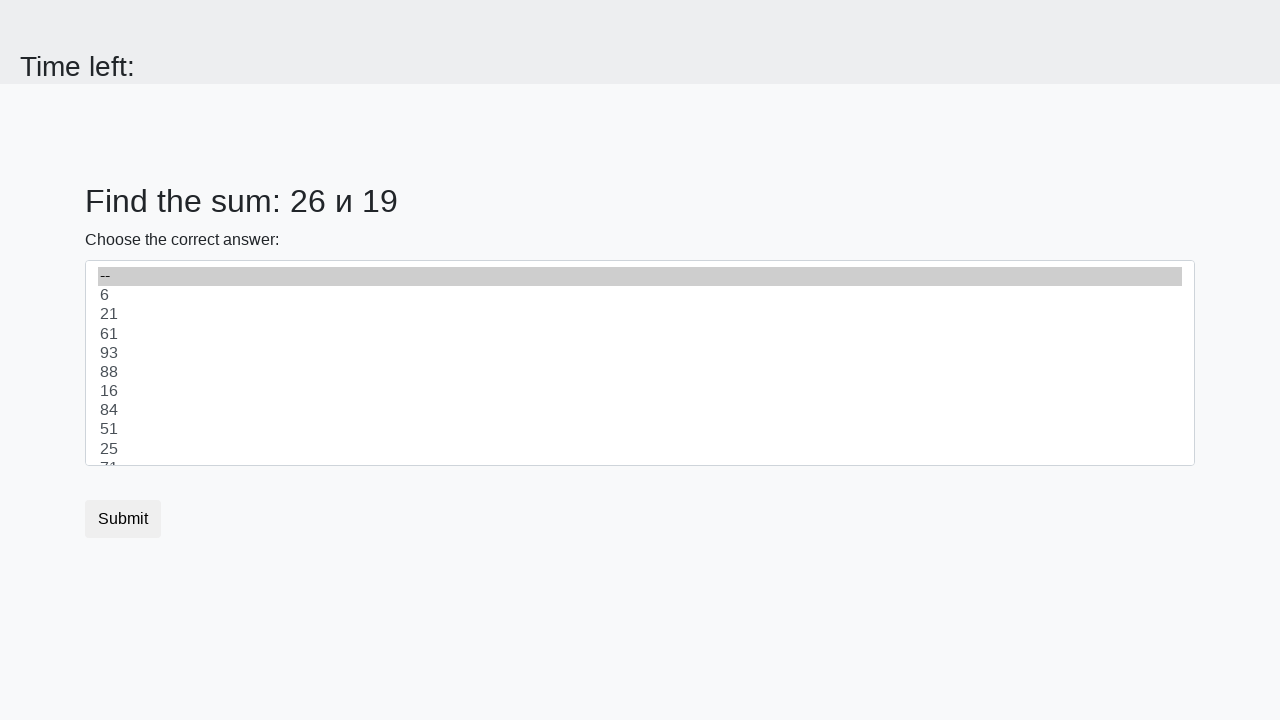

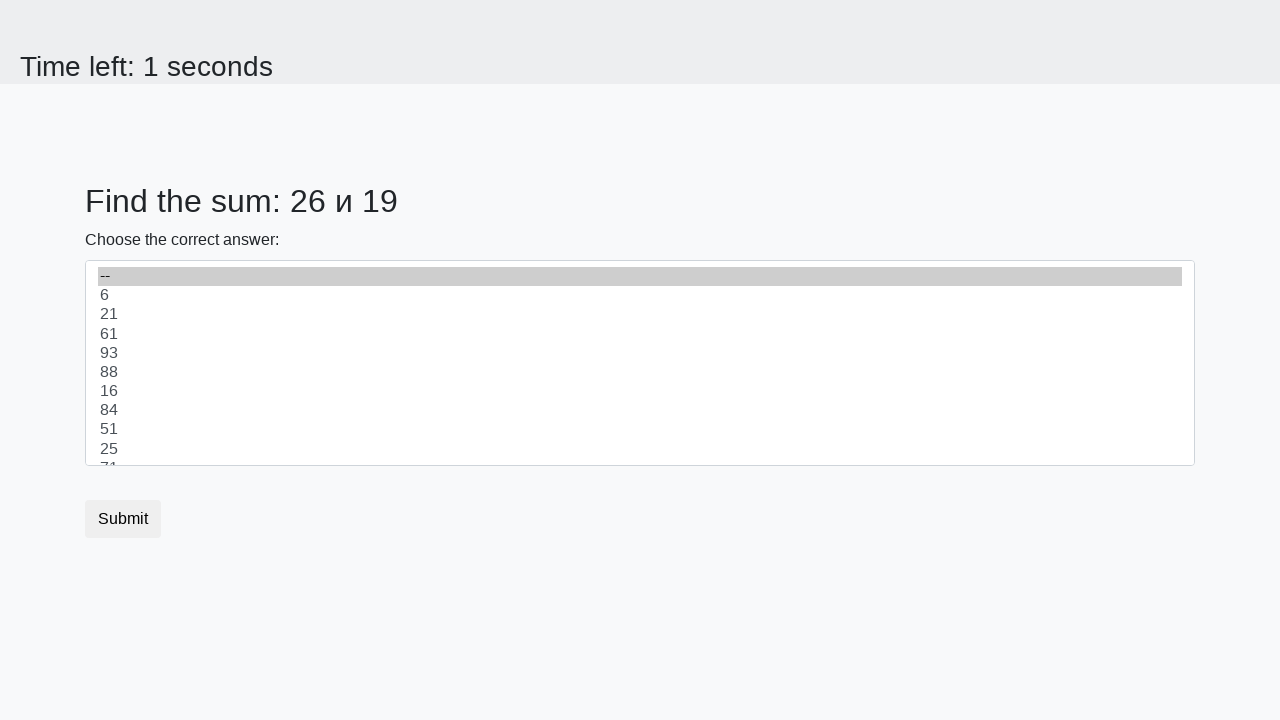